Tests browser navigation functionality by navigating between Swiggy and Flipkart websites, using back/forward/refresh browser controls

Starting URL: https://swiggy.com

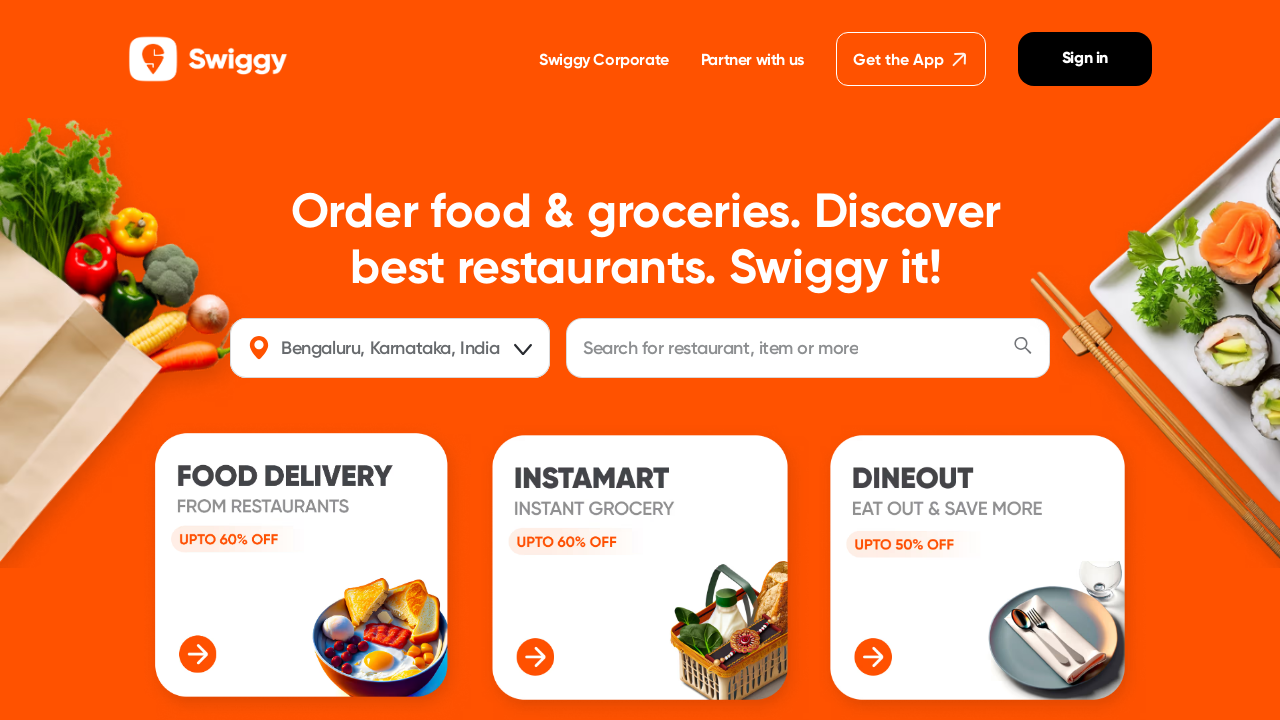

Navigated to Flipkart website
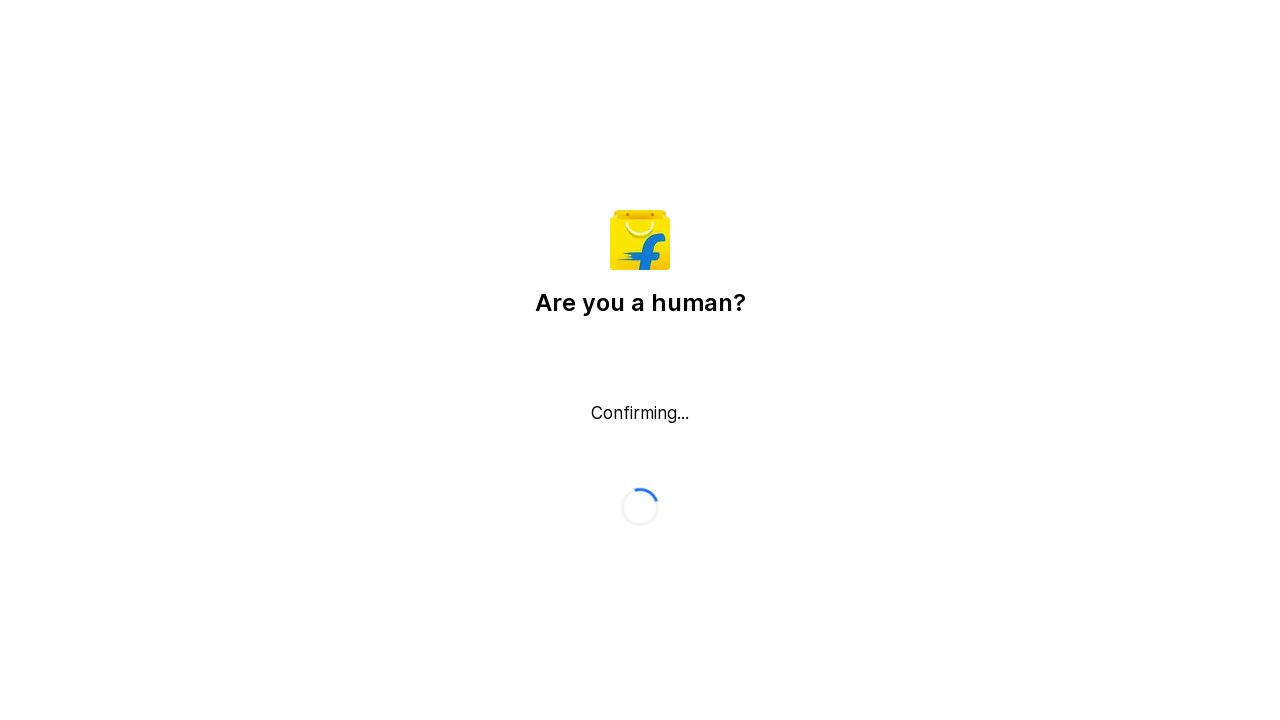

Navigated back to Swiggy website
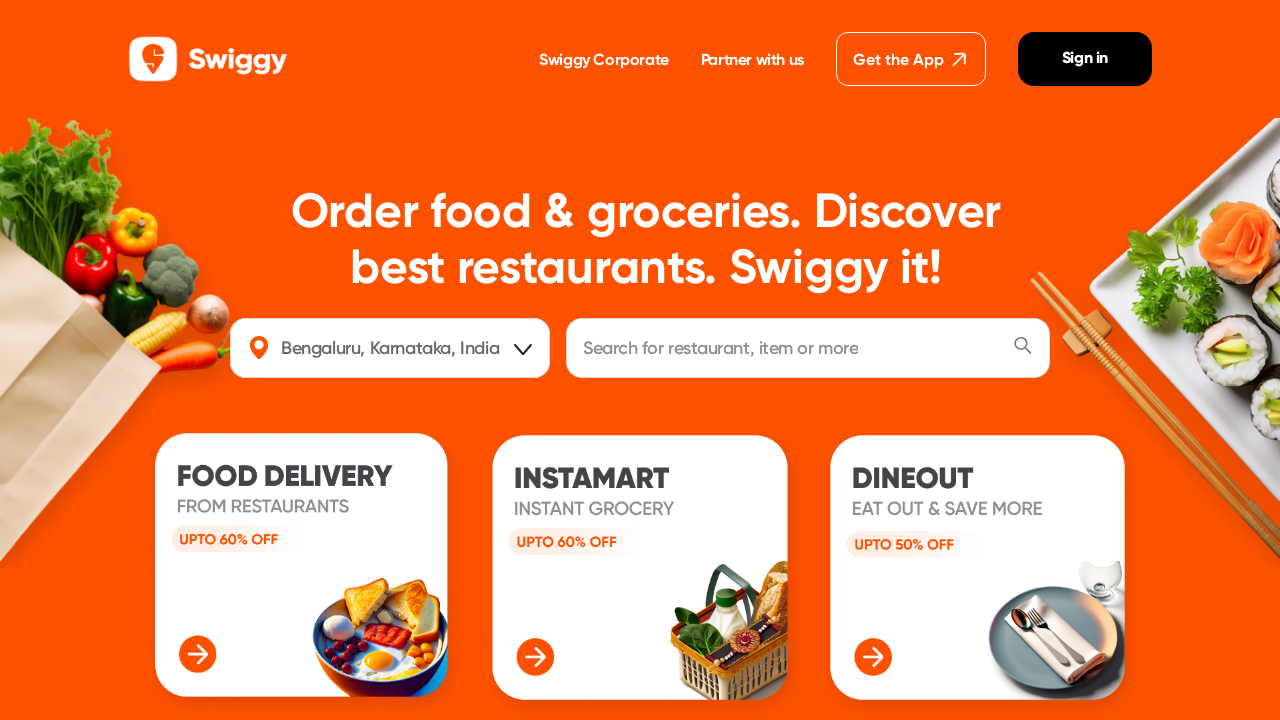

Navigated forward to Flipkart website
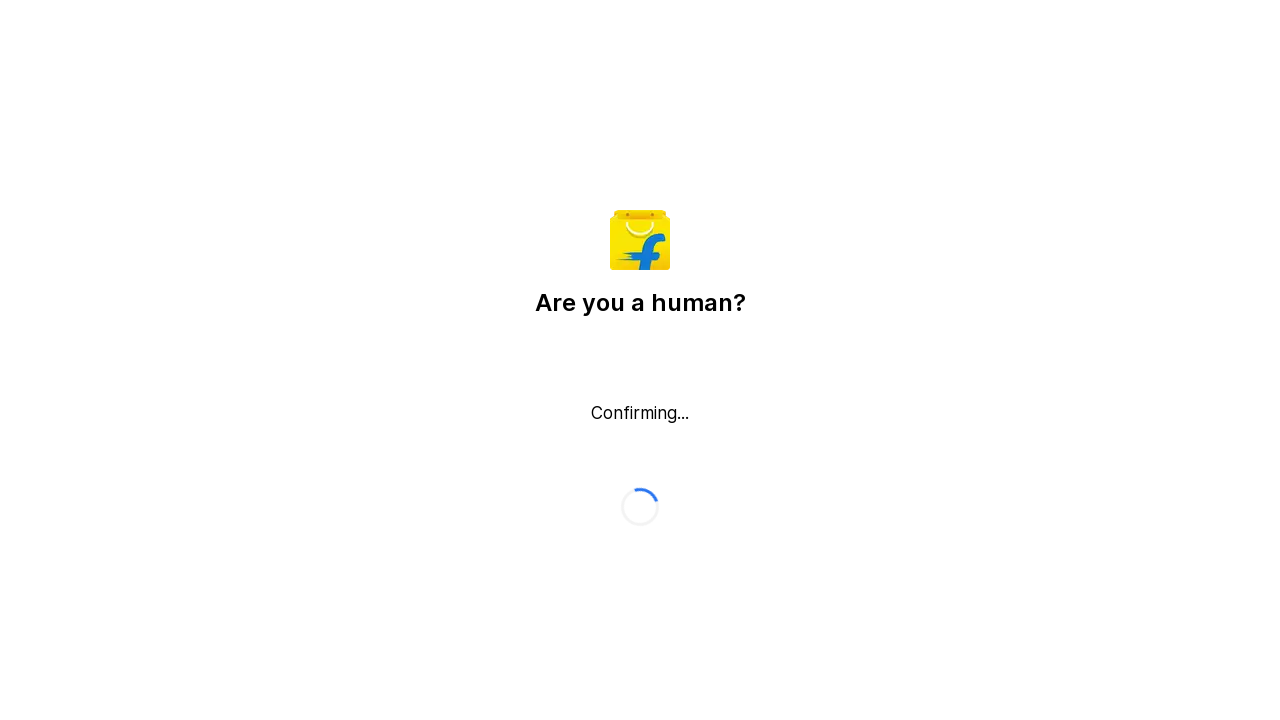

Refreshed the current Flipkart page
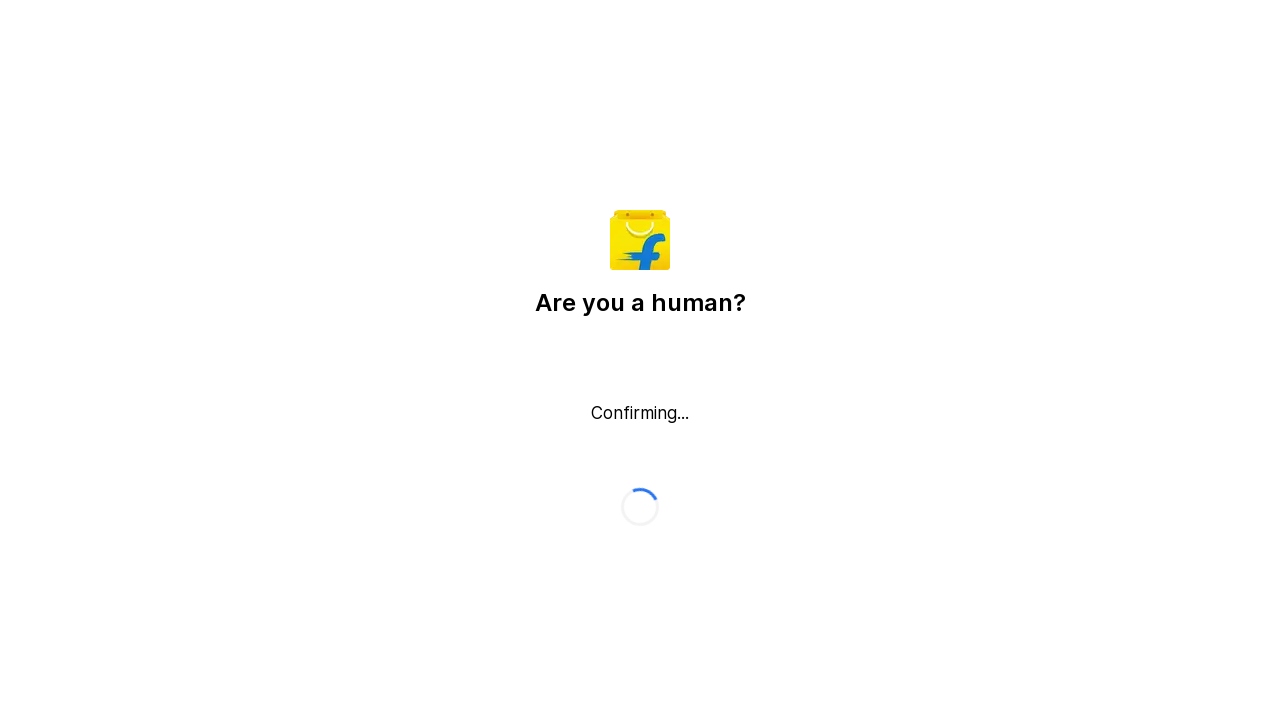

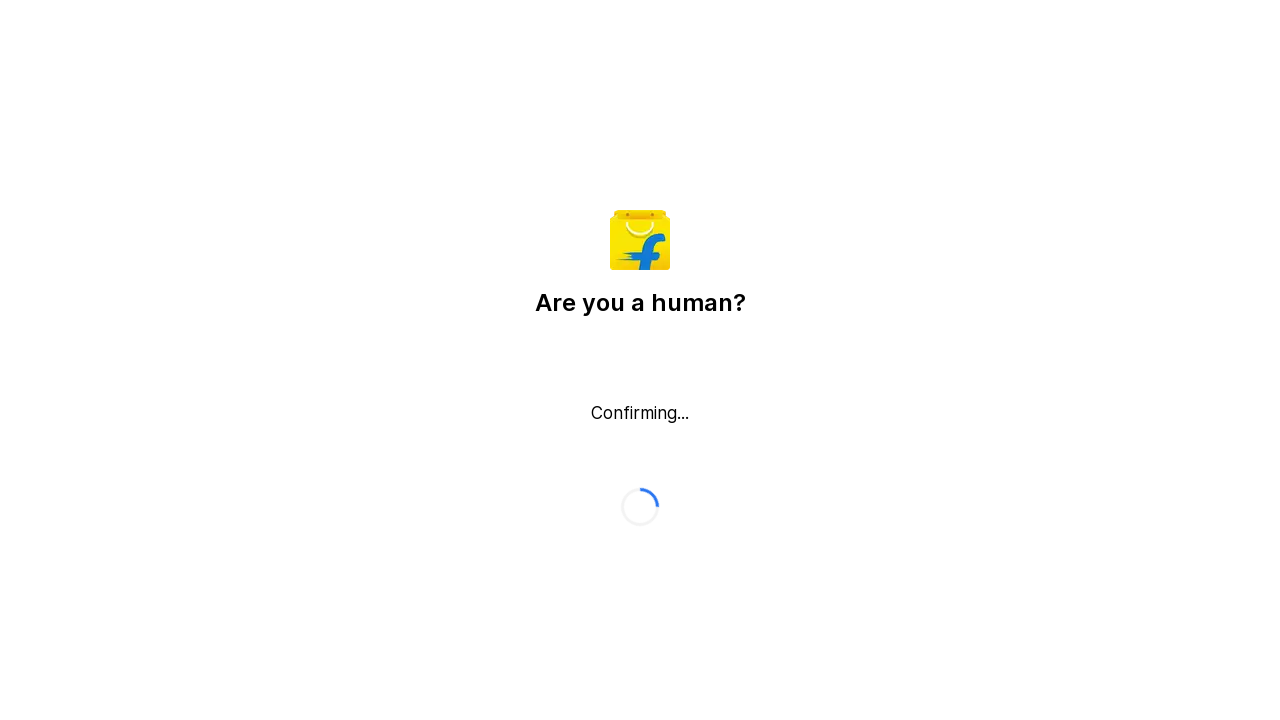